Tests firstName field validation with lowercase and special characters

Starting URL: https://buggy.justtestit.org/register

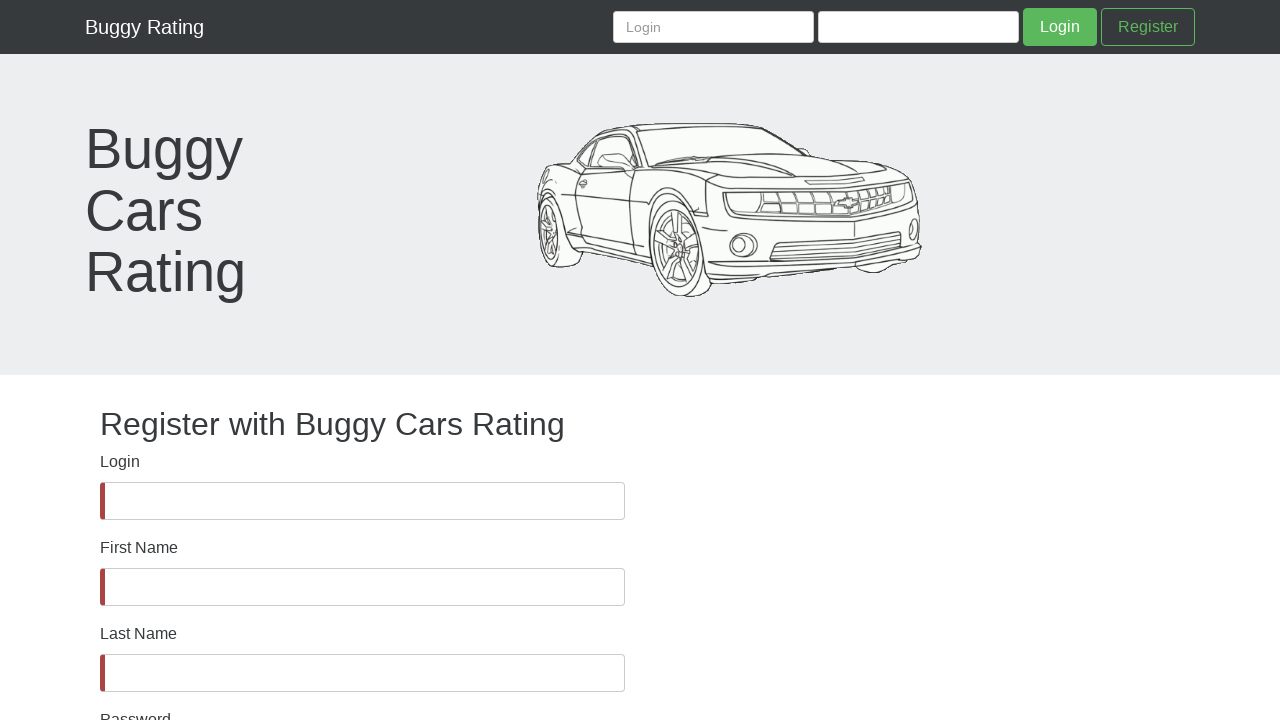

Waited for firstName field to be visible
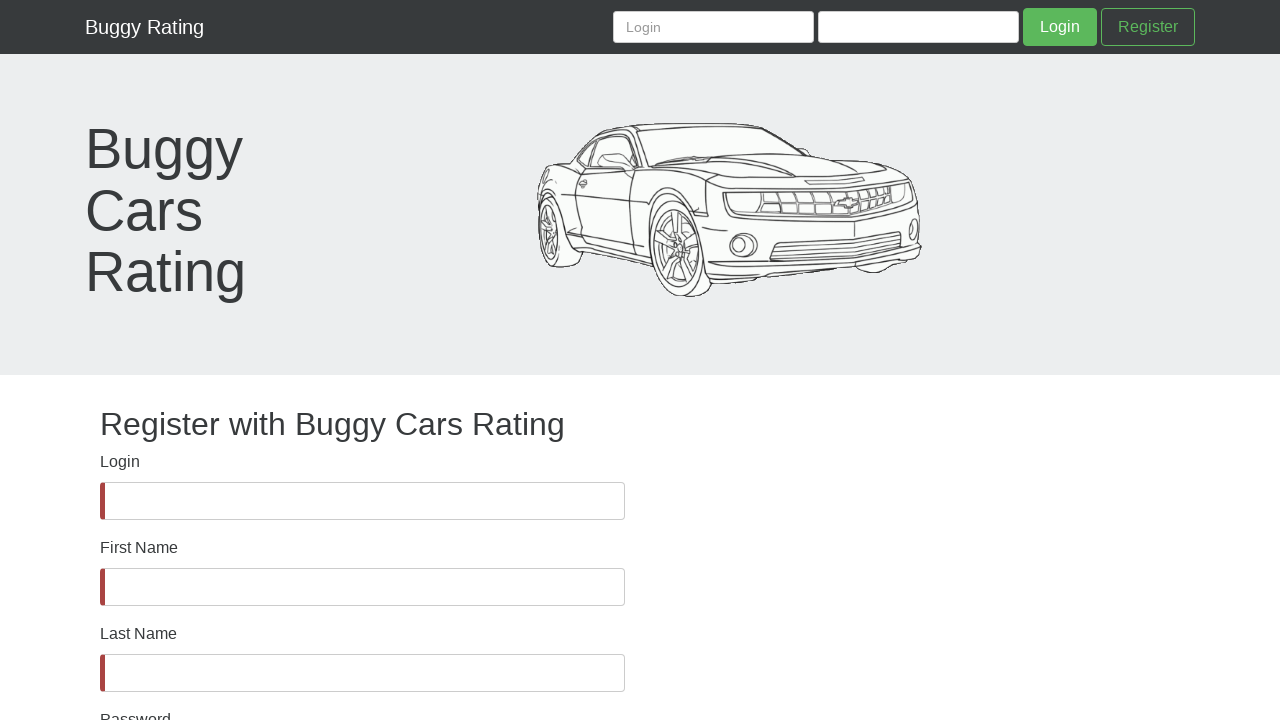

Filled firstName field with special characters (10 character length test) on #firstName
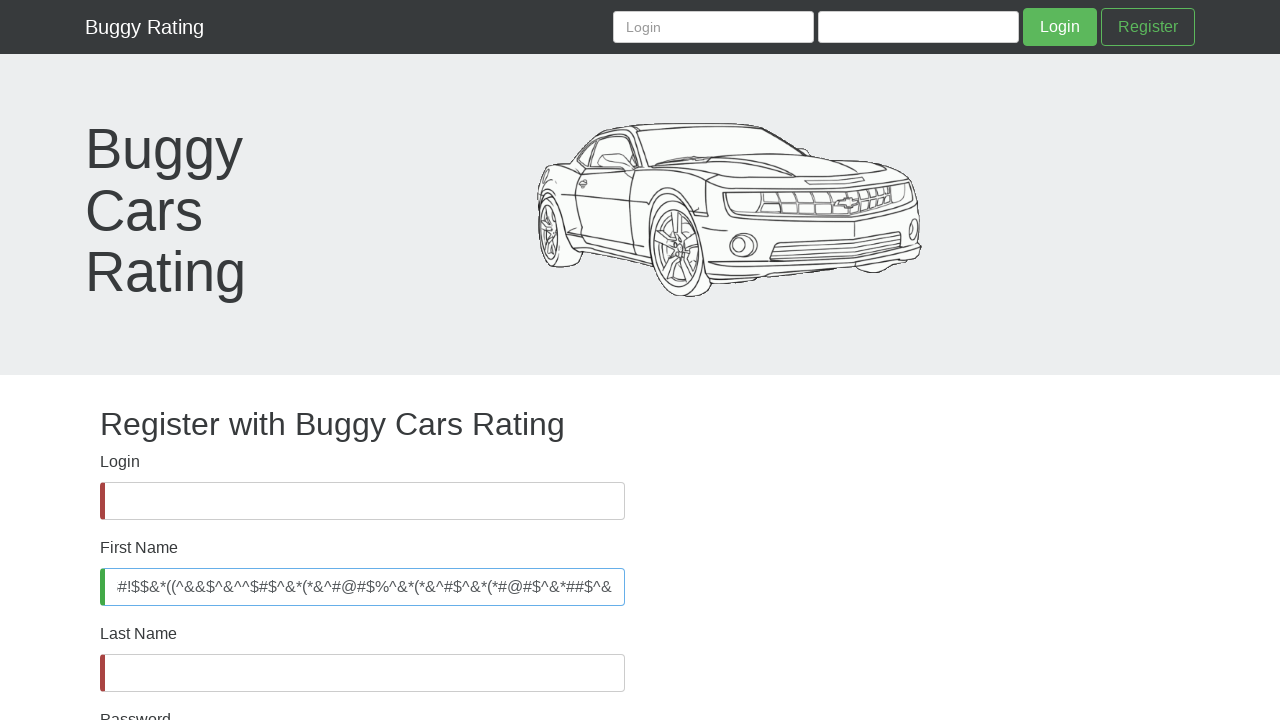

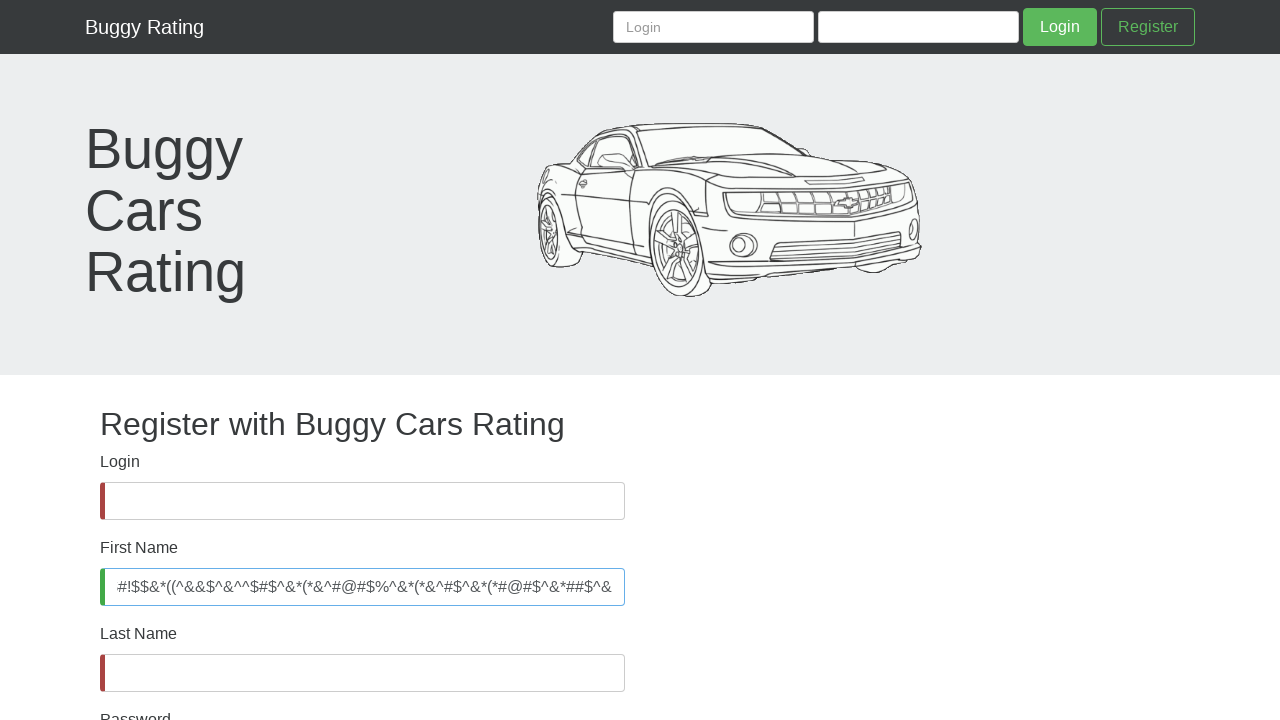